Tests dynamic content page by navigating to it and refreshing to verify content changes

Starting URL: https://the-internet.herokuapp.com/

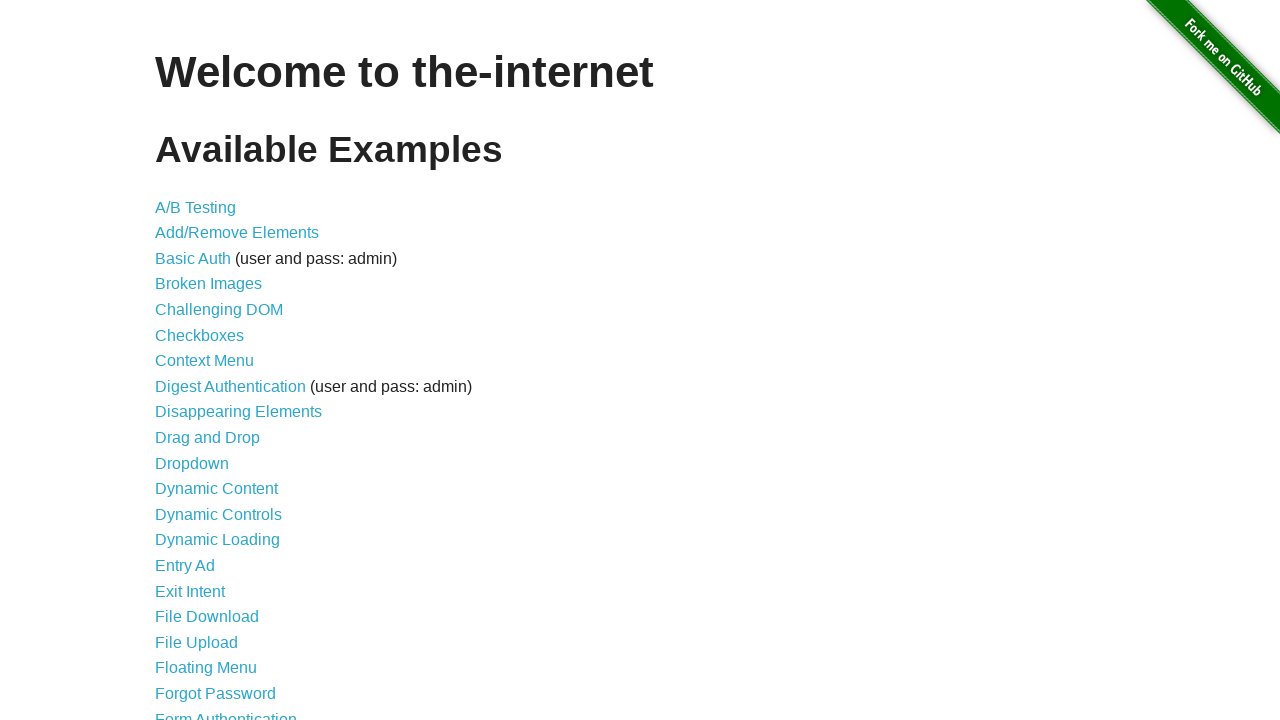

Clicked on Dynamic Content link at (216, 489) on a[href='/dynamic_content']
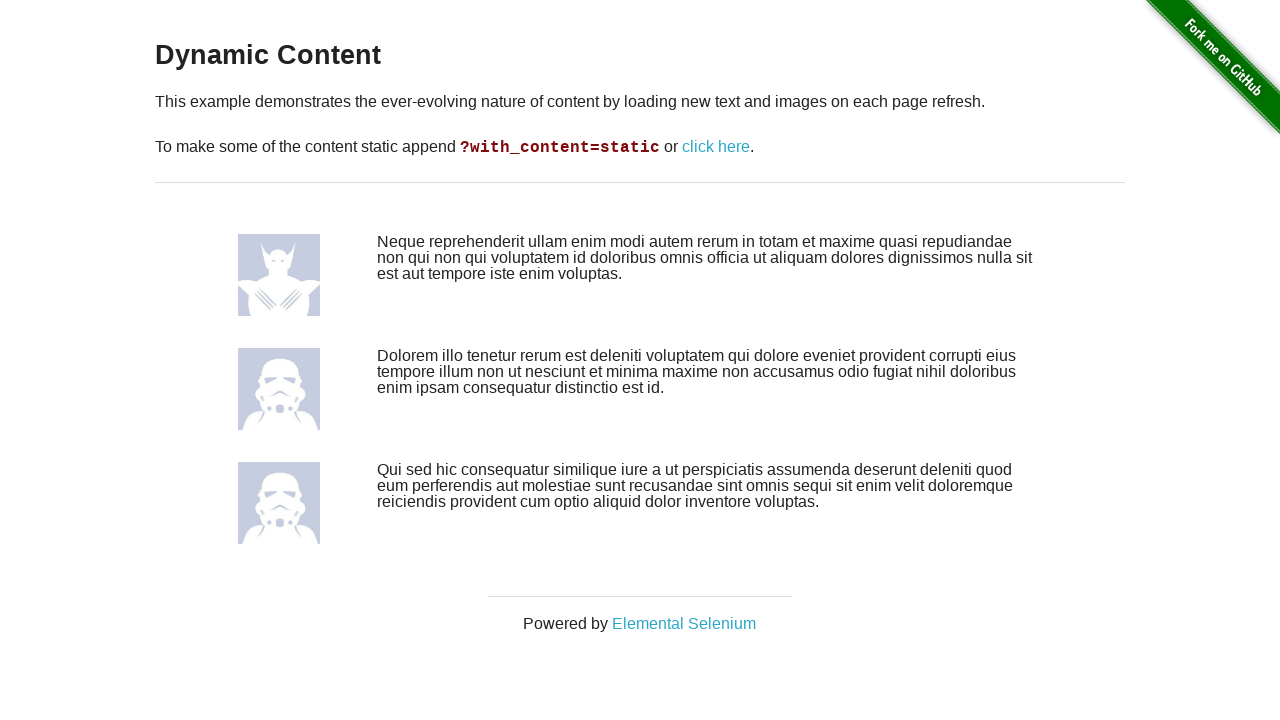

Refreshed the dynamic content page
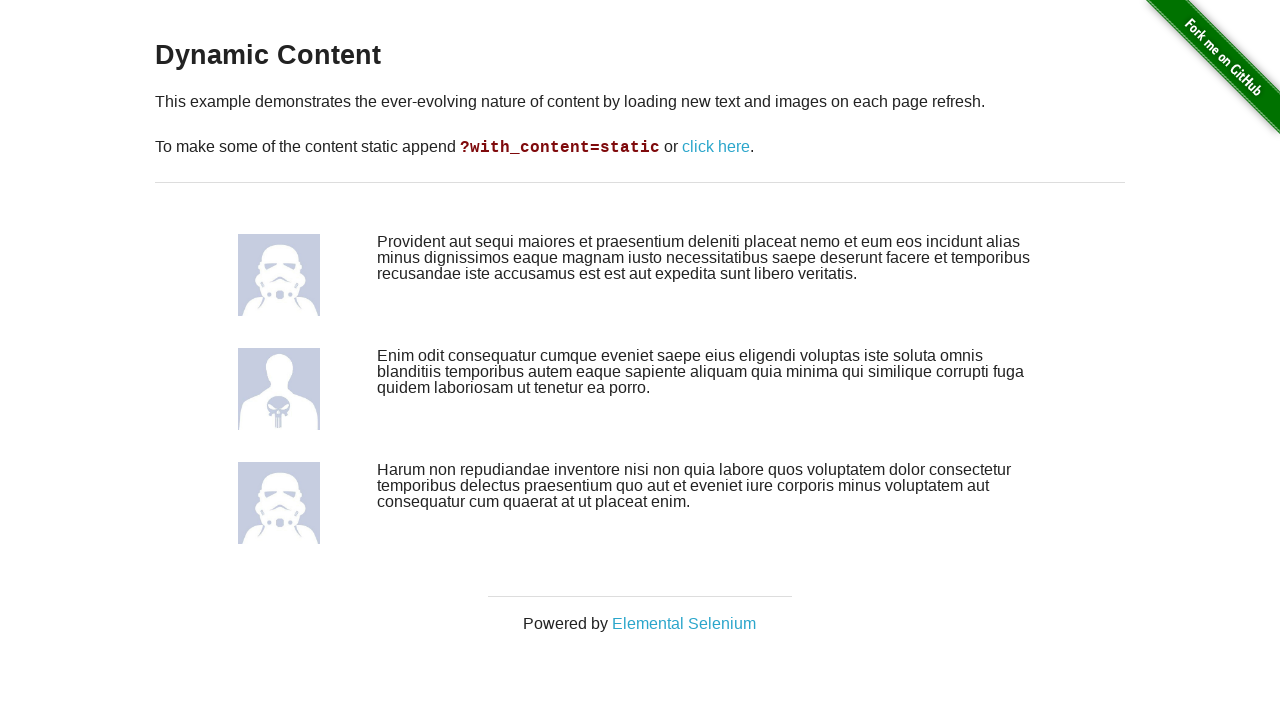

Dynamic content rows loaded after refresh
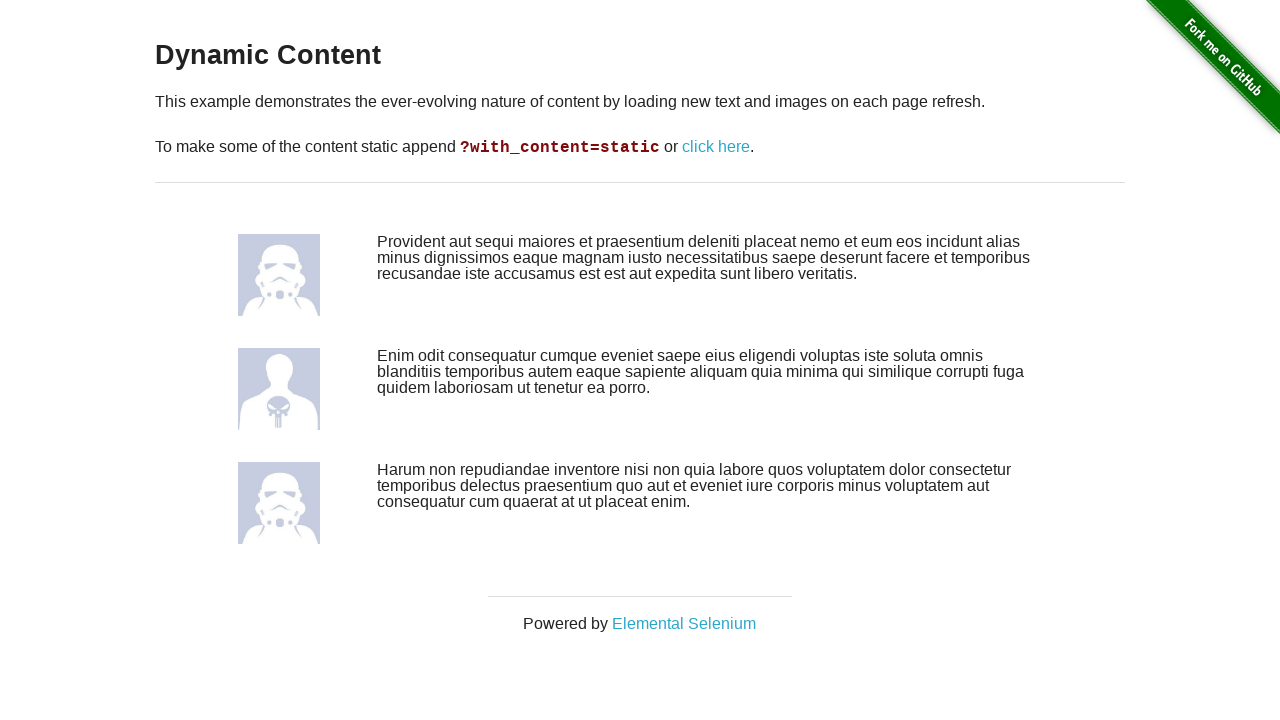

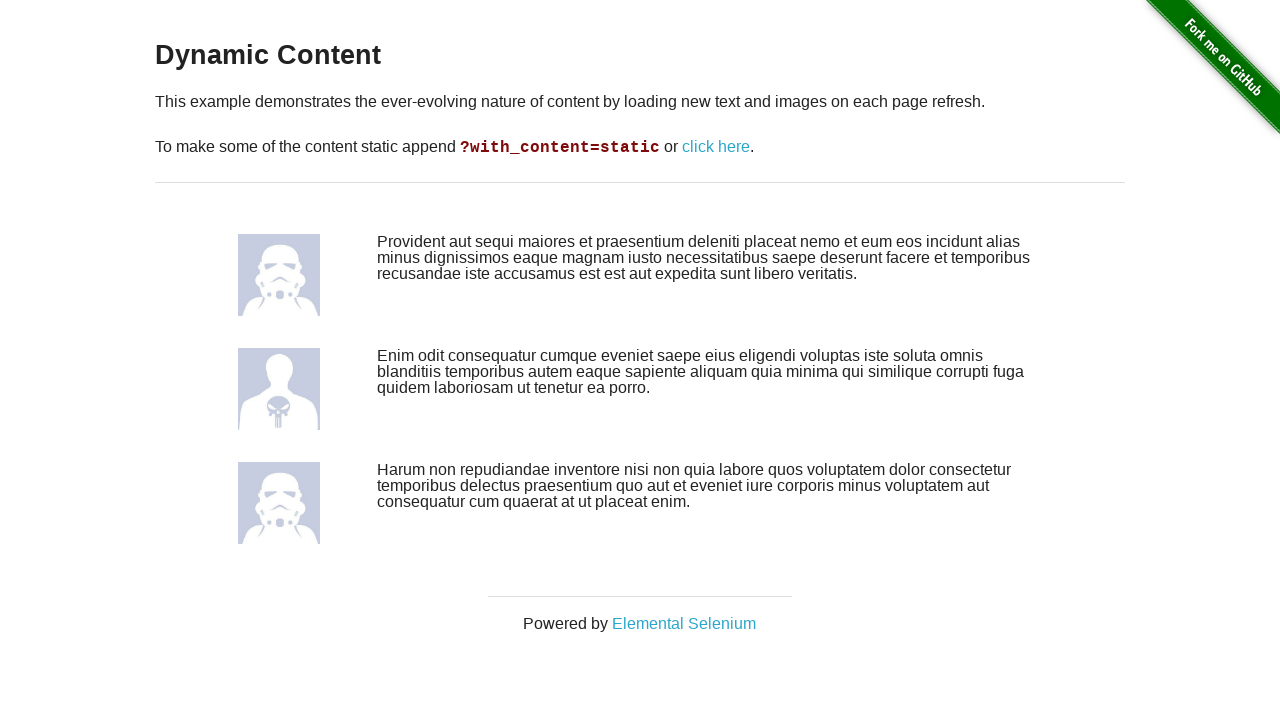